Tests window handling functionality by opening a new window, switching between windows, filling forms in both windows, and closing the child window

Starting URL: https://www.hyrtutorials.com/p/window-handles-practice.html

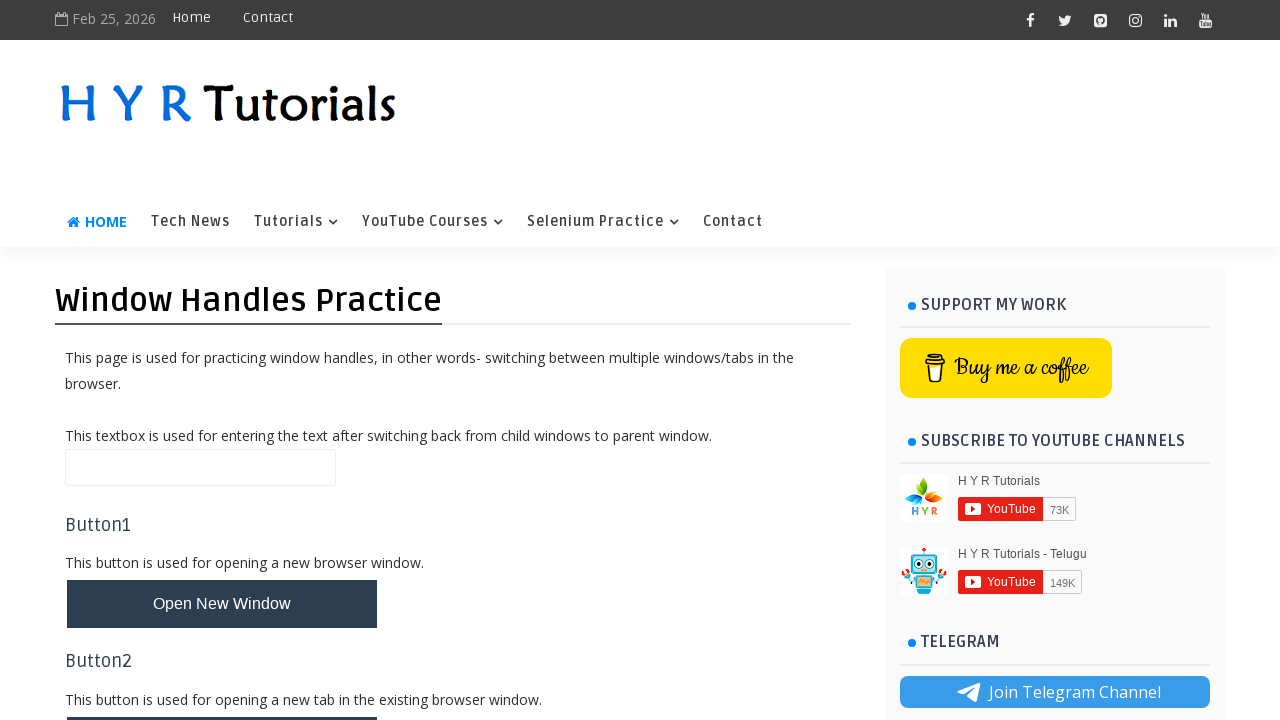

Clicked button to open new window at (222, 604) on #newWindowBtn
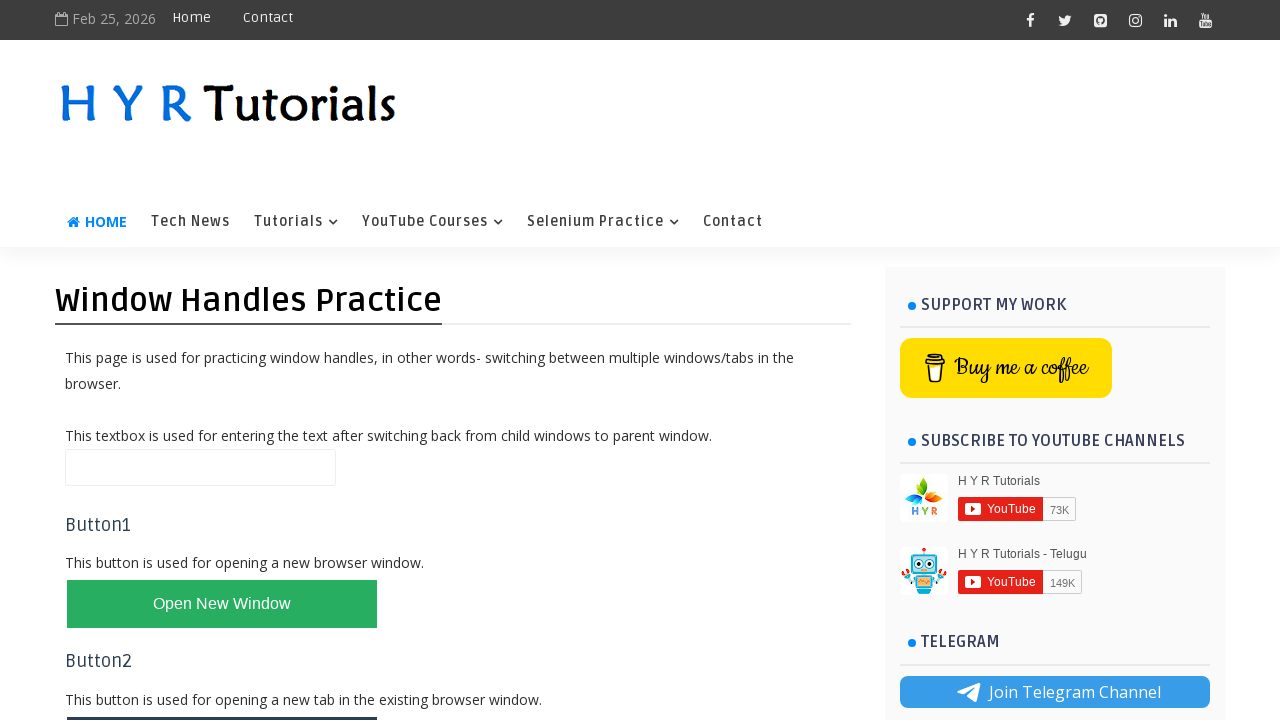

New window opened and captured
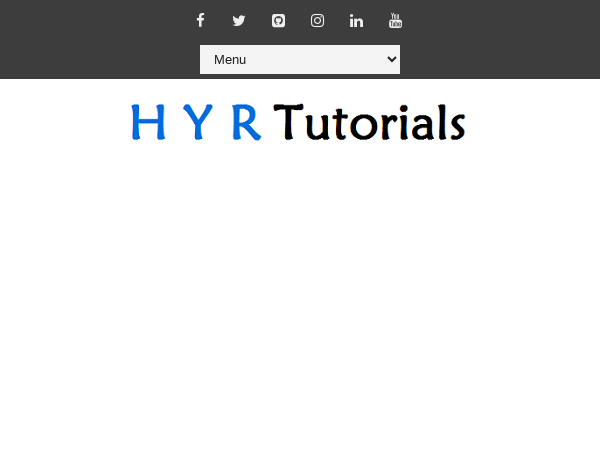

Filled firstName field with 'salman' in new window on #firstName
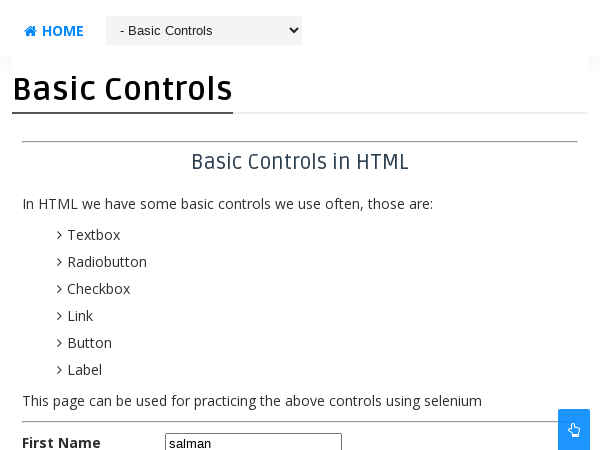

Closed the new window
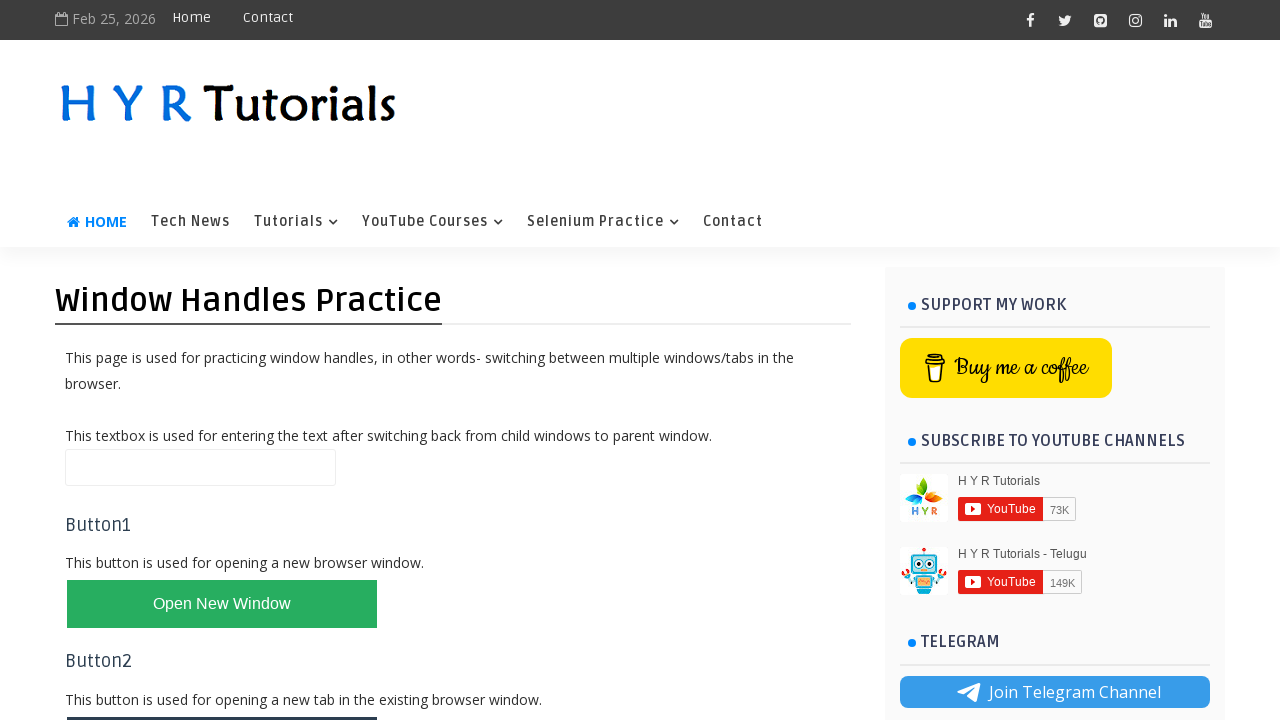

Filled name field with 'Tutorials' in original window on #name
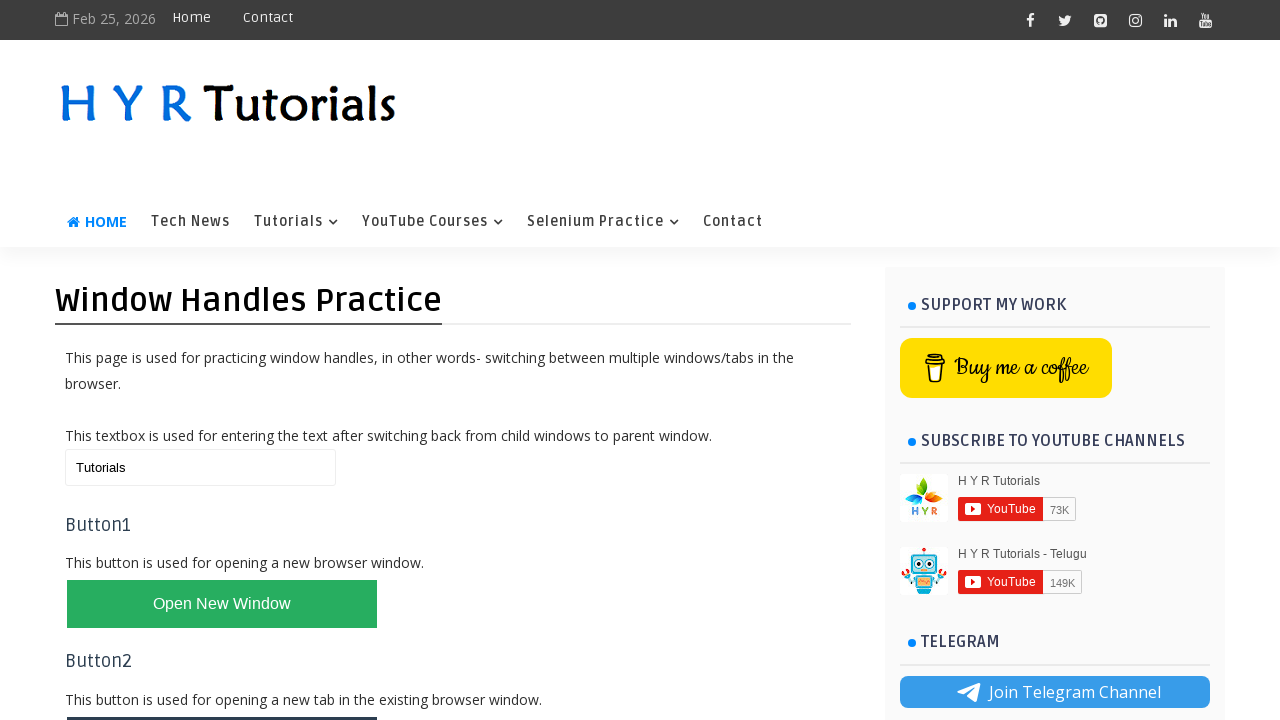

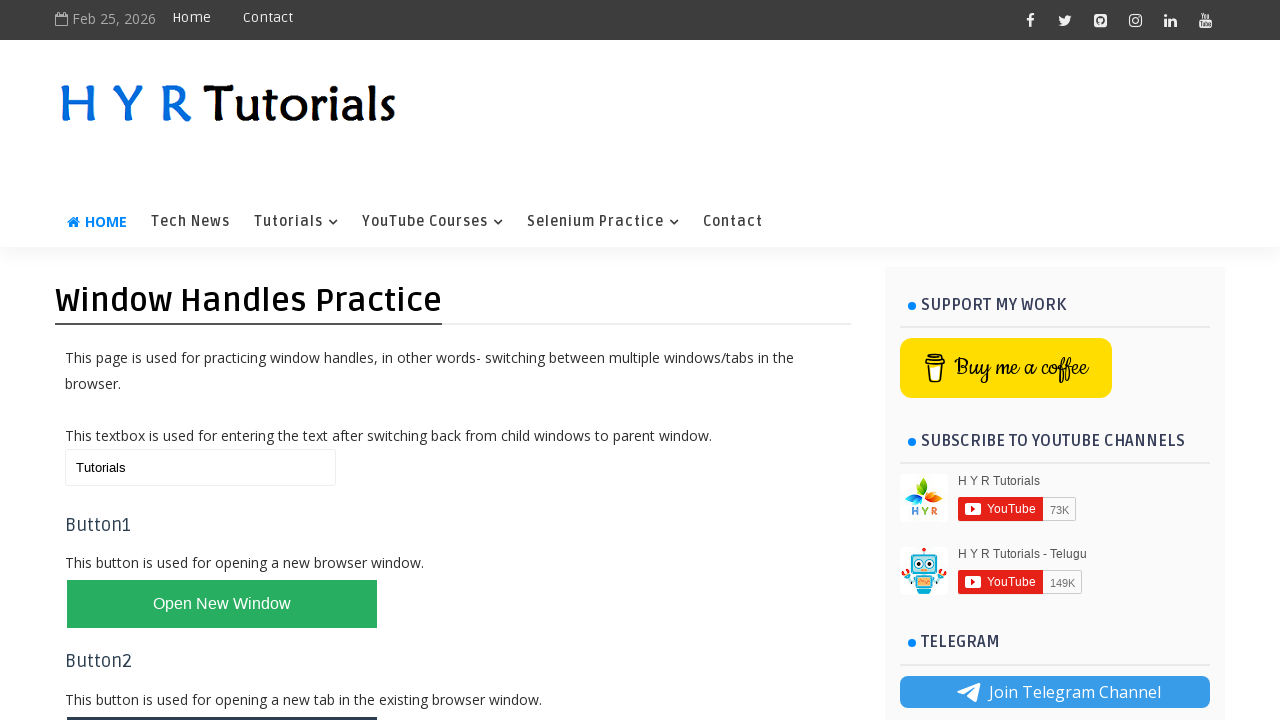